Tests JavaScript alert handling functionality including accepting a simple alert, dismissing a confirmation alert, and entering text in a prompt alert then accepting it.

Starting URL: https://leafground.com/alert.xhtml

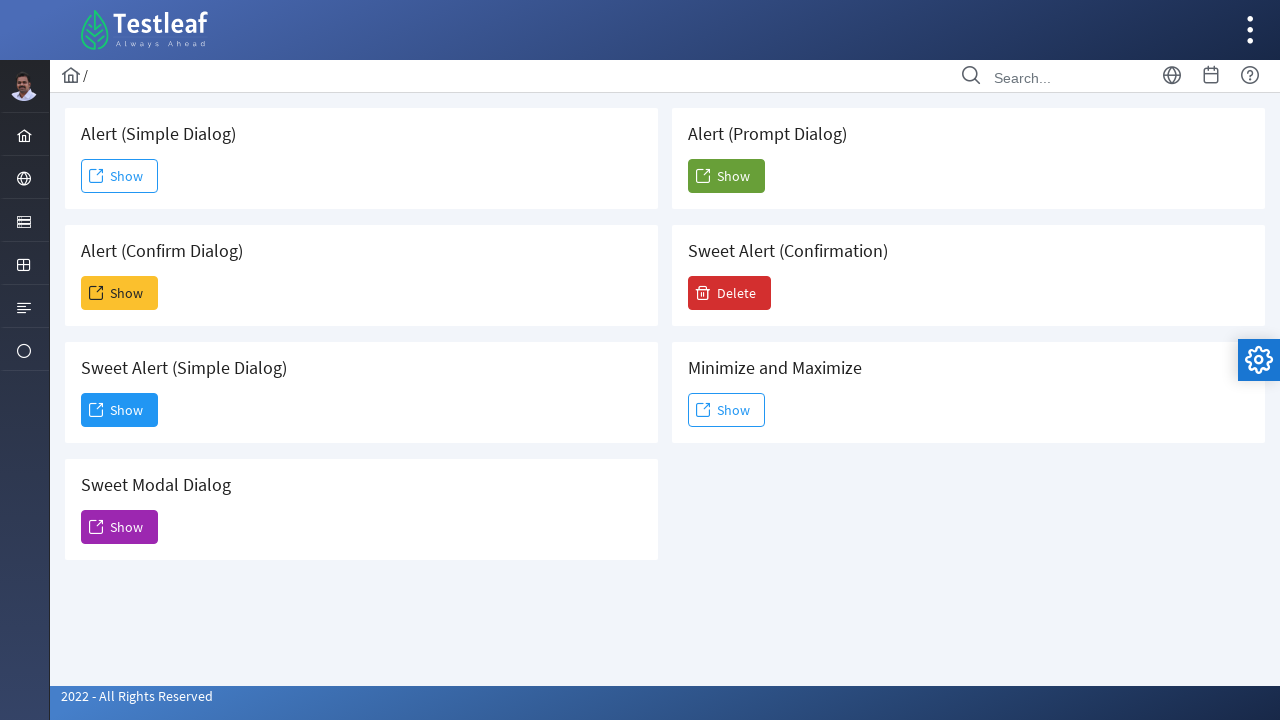

Clicked first Show button to trigger simple alert at (120, 176) on (//span[text()='Show'])[1]
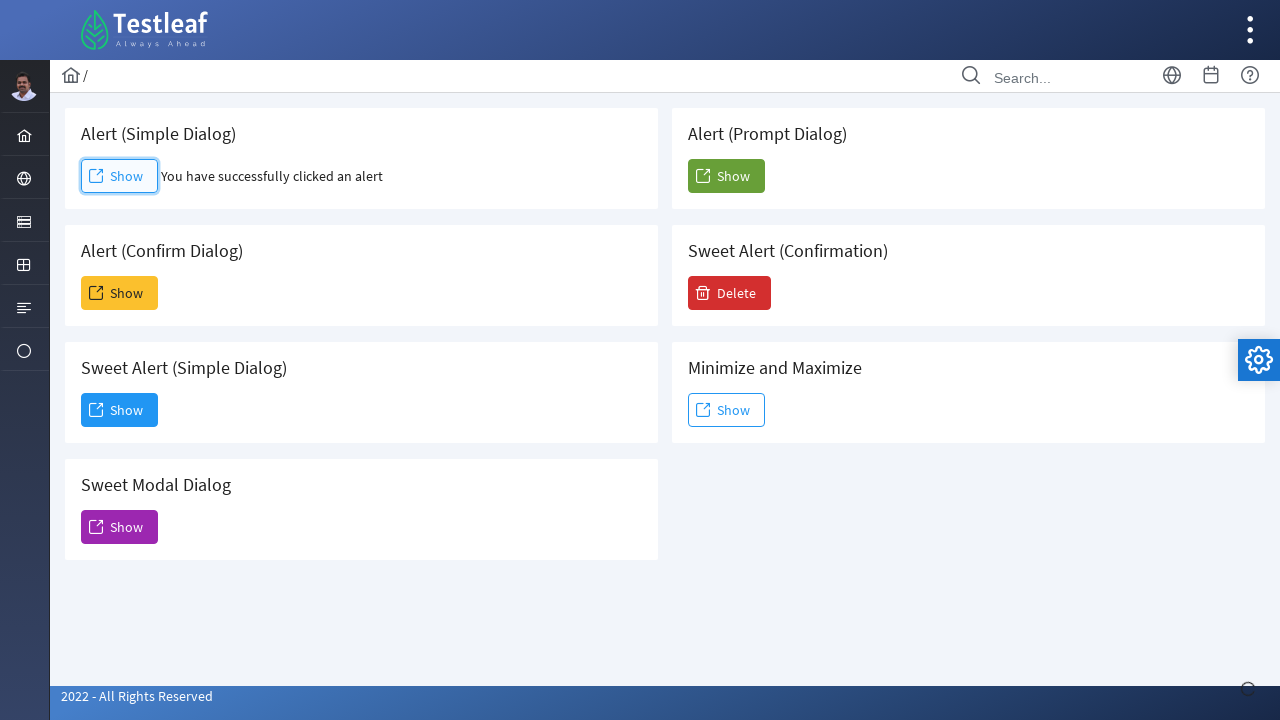

Set up dialog handler to accept alerts
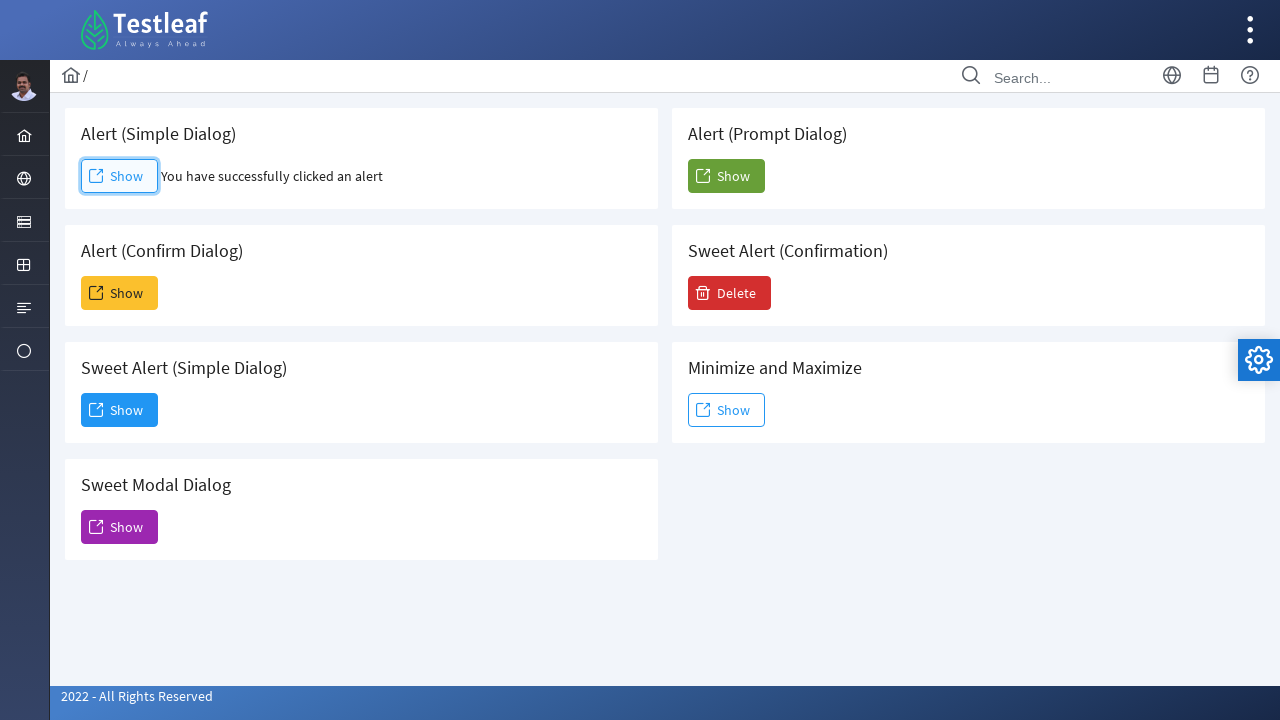

Waited 500ms for alert to process
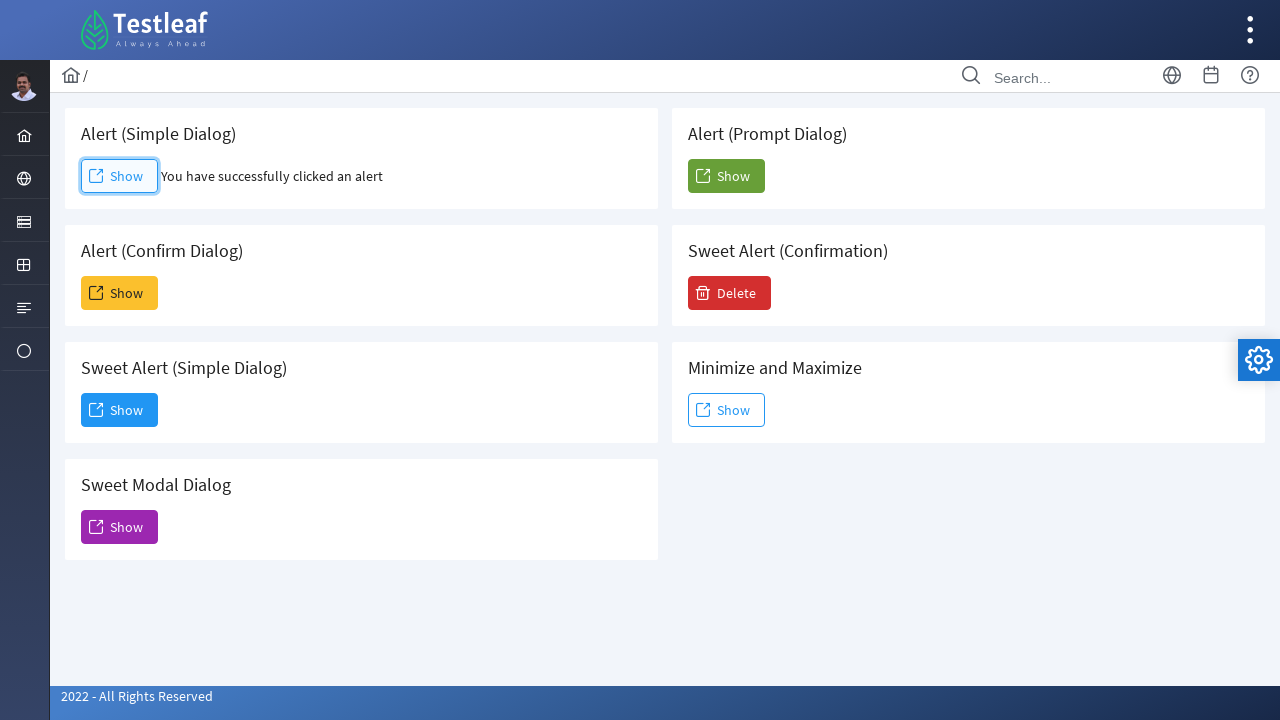

Clicked second Show button to trigger confirmation alert at (120, 293) on (//span[text()='Show'])[2]
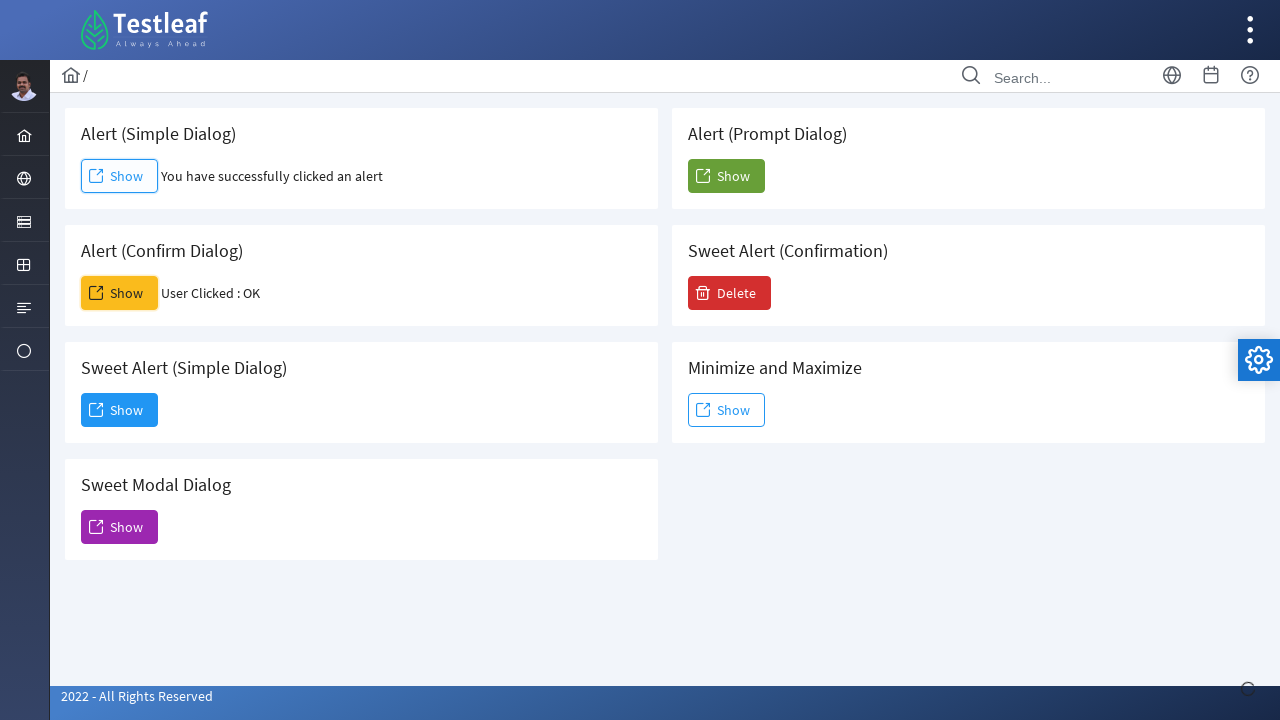

Set up dialog handler to dismiss confirmation alert
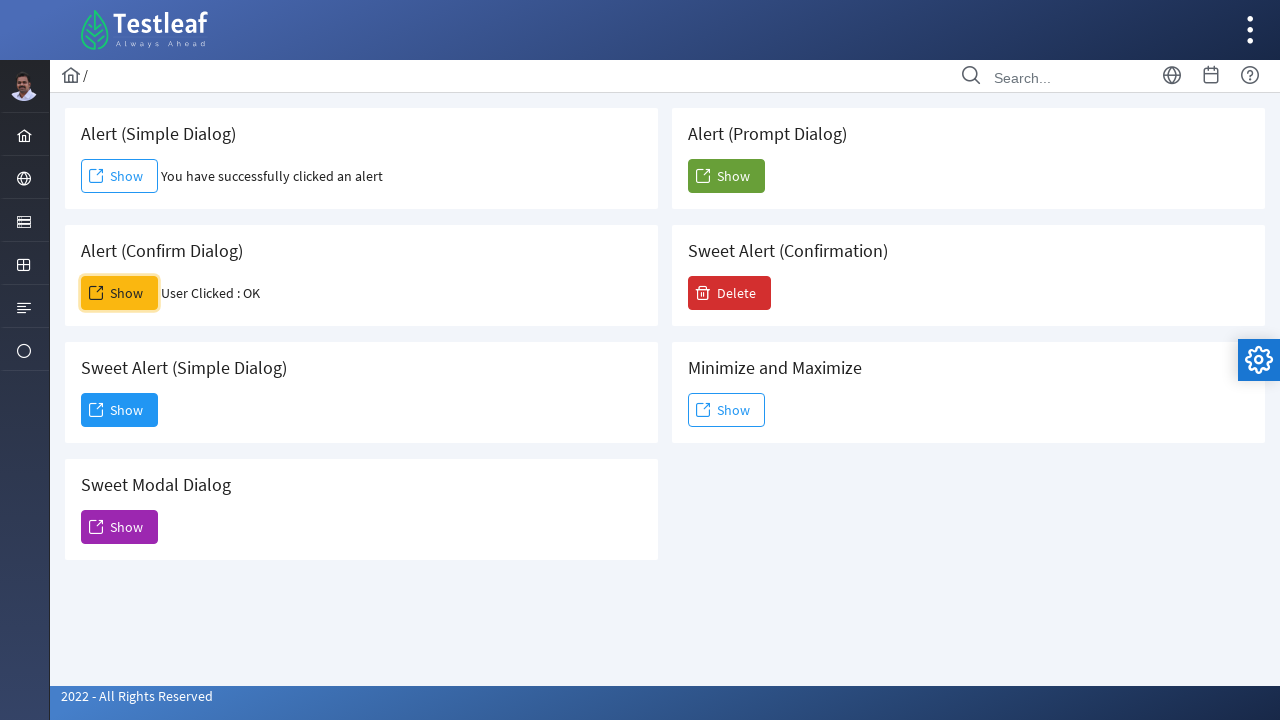

Waited 500ms for confirmation alert to process
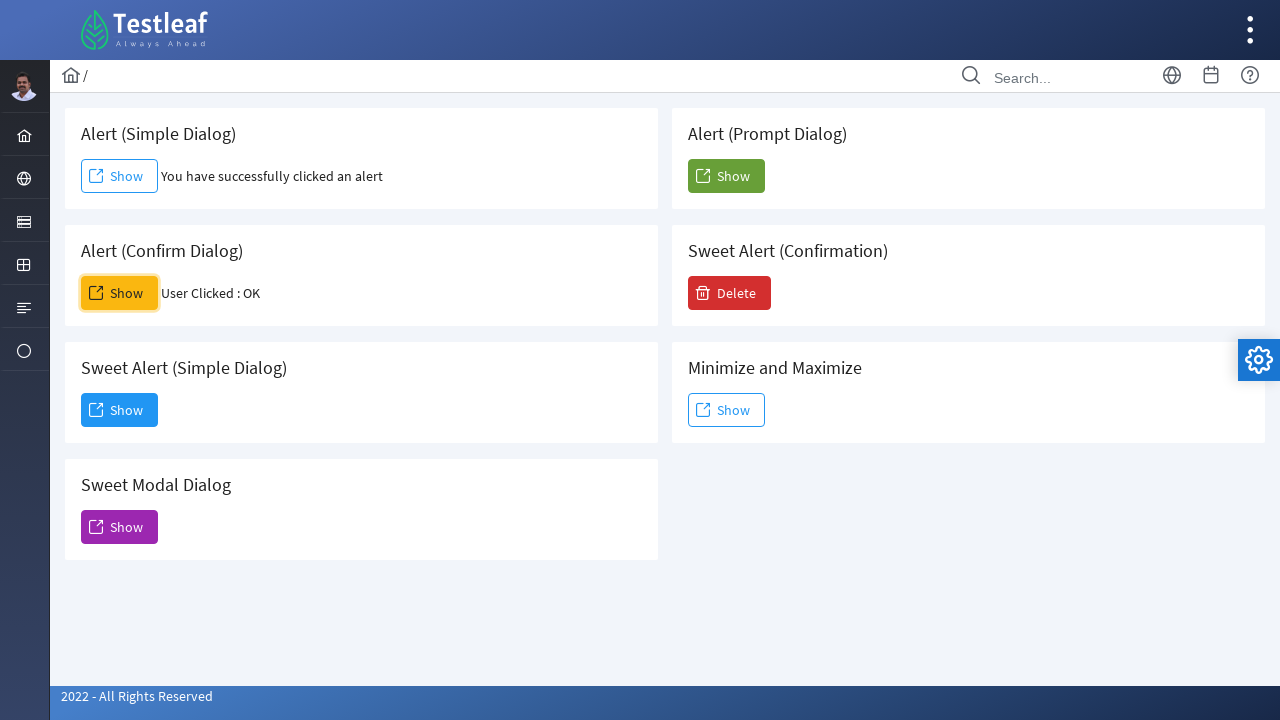

Clicked fifth Show button to trigger prompt alert at (726, 176) on (//span[text()='Show'])[5]
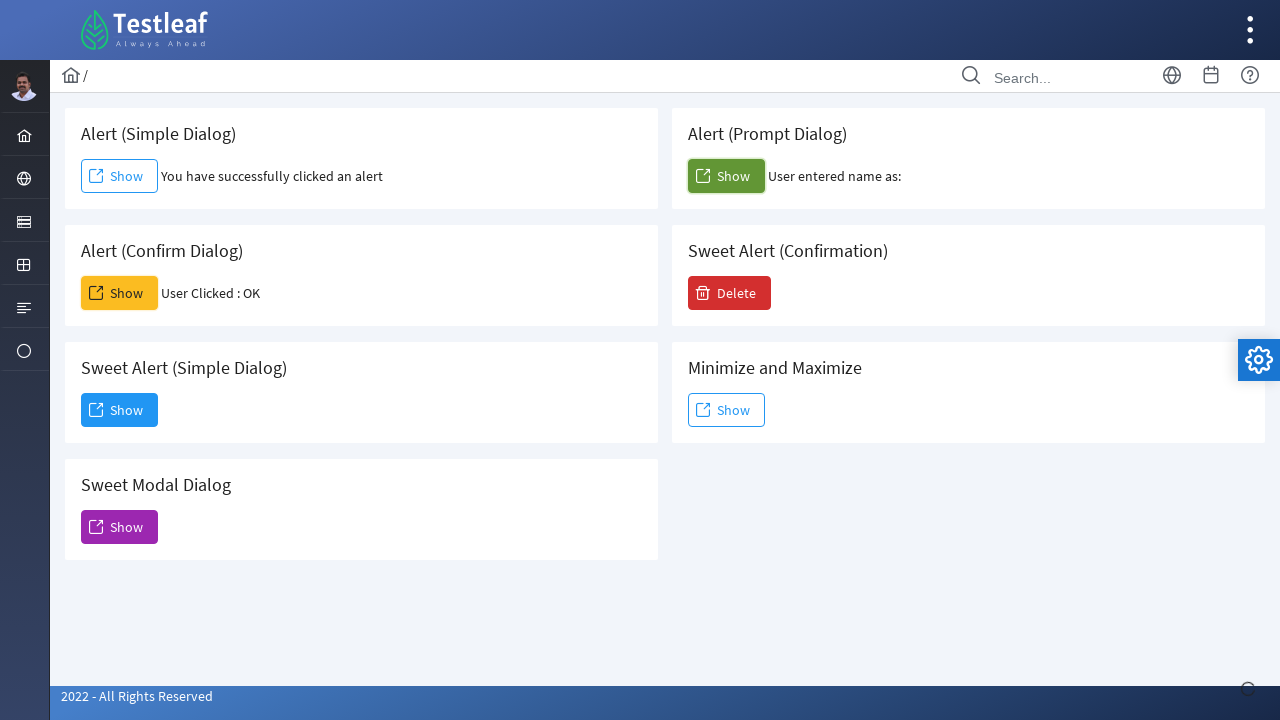

Set up dialog handler to accept prompt alert with text 'sun'
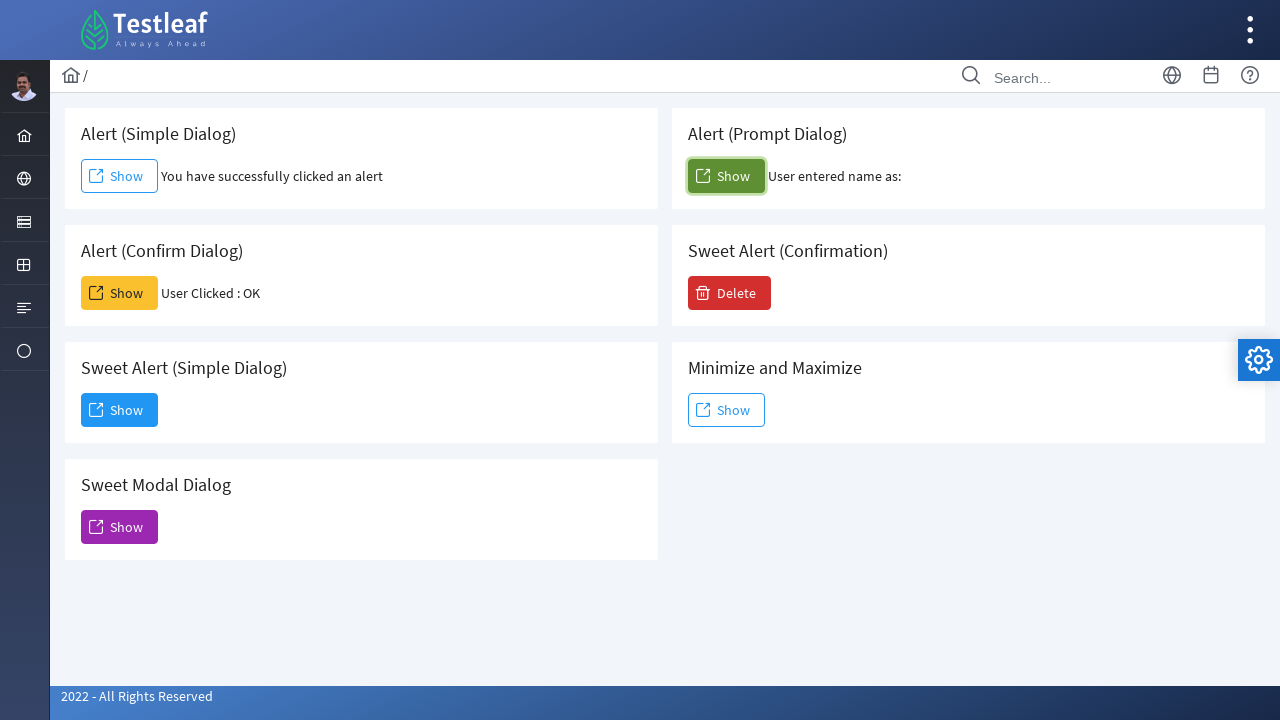

Waited 500ms for prompt alert to process
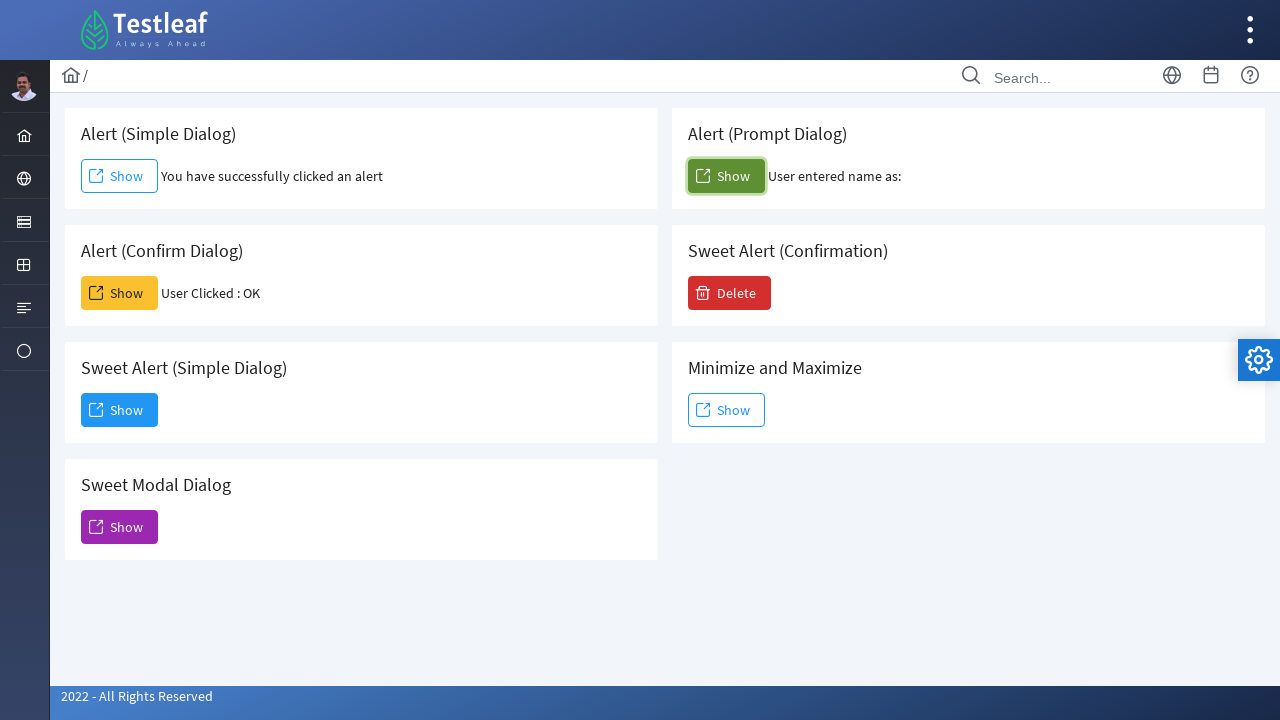

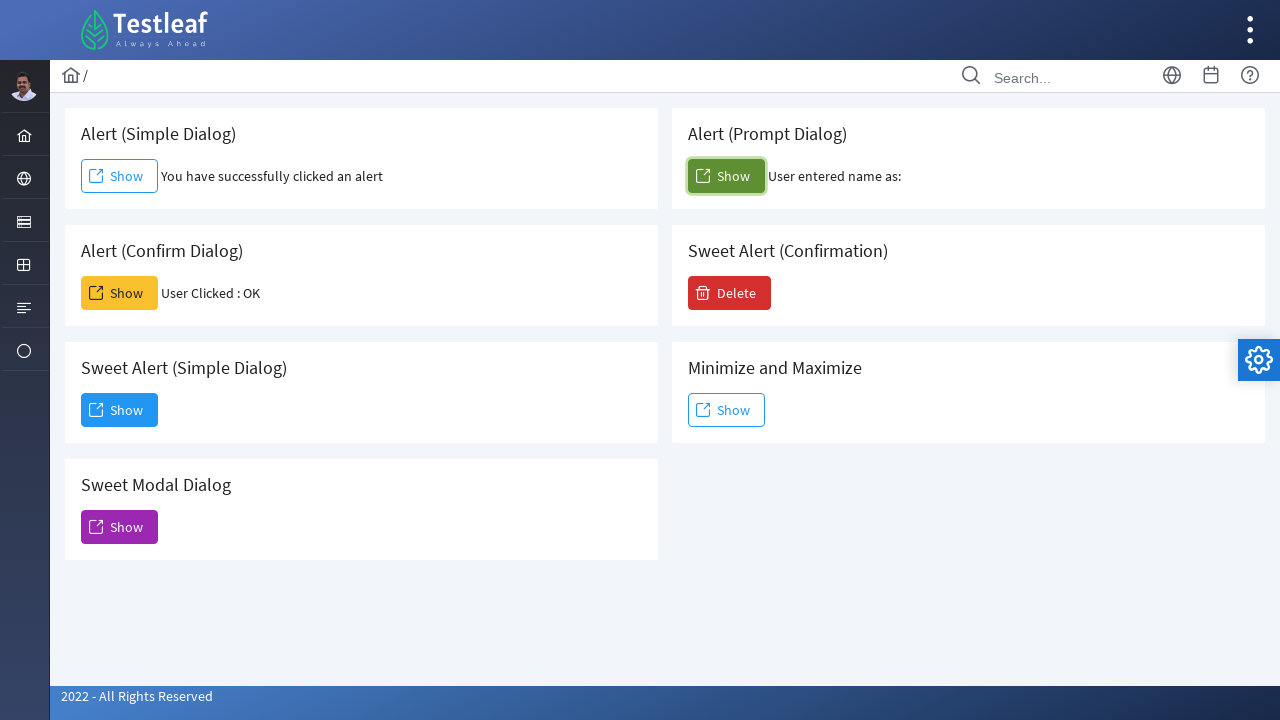